Tests handling of multiple browser tabs by clicking a button that opens a new tab and verifying both pages are accessible

Starting URL: https://testautomationpractice.blogspot.com/

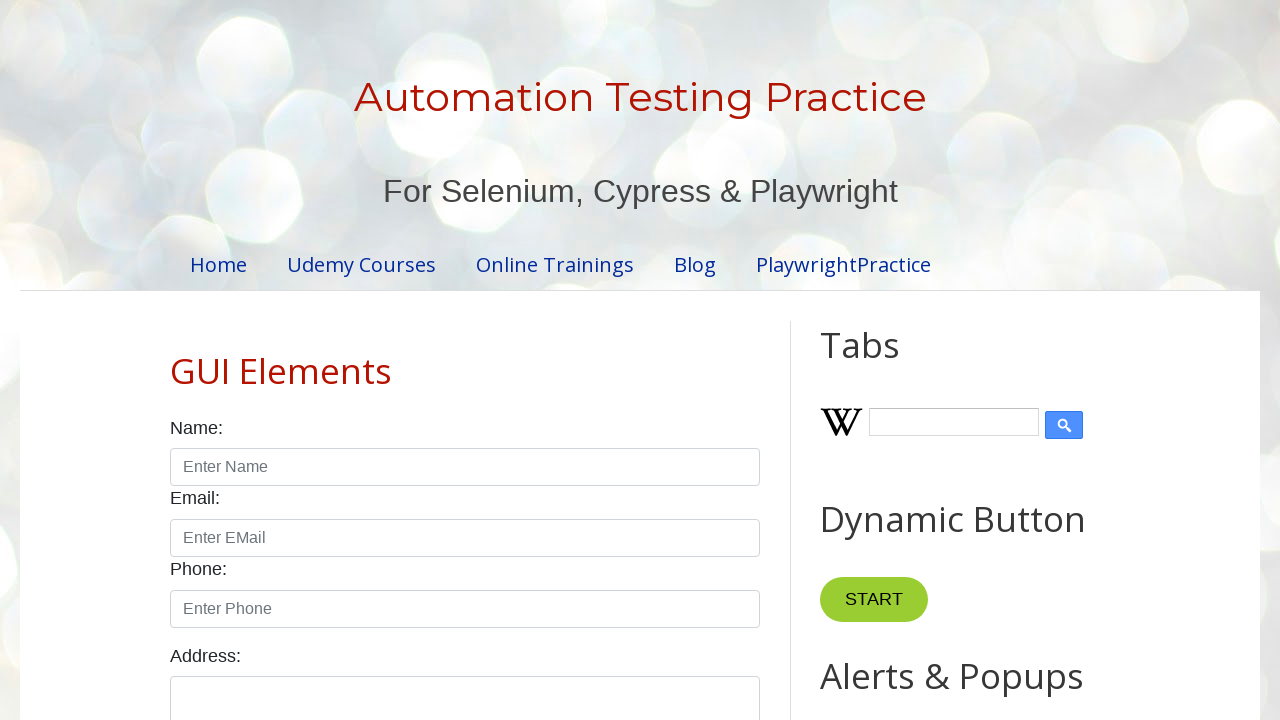

Clicked button to open a new tab at (880, 361) on button[onclick='myFunction()']
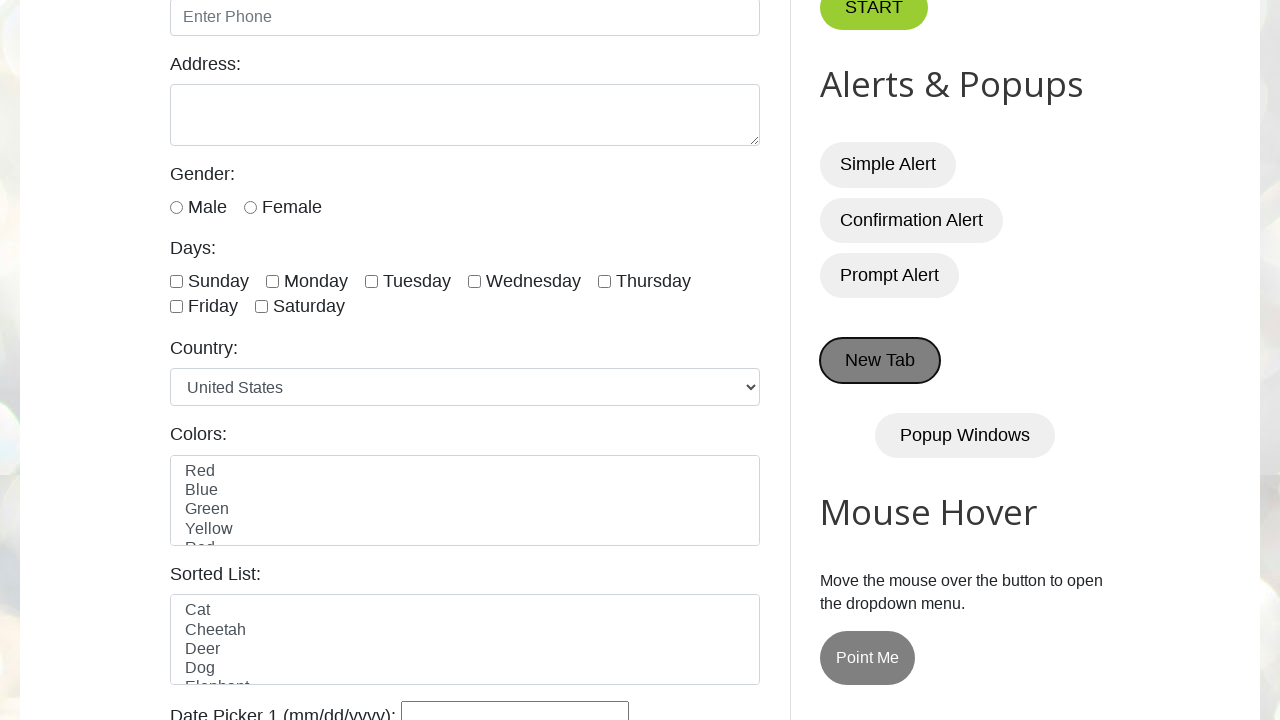

New tab page opened and retrieved
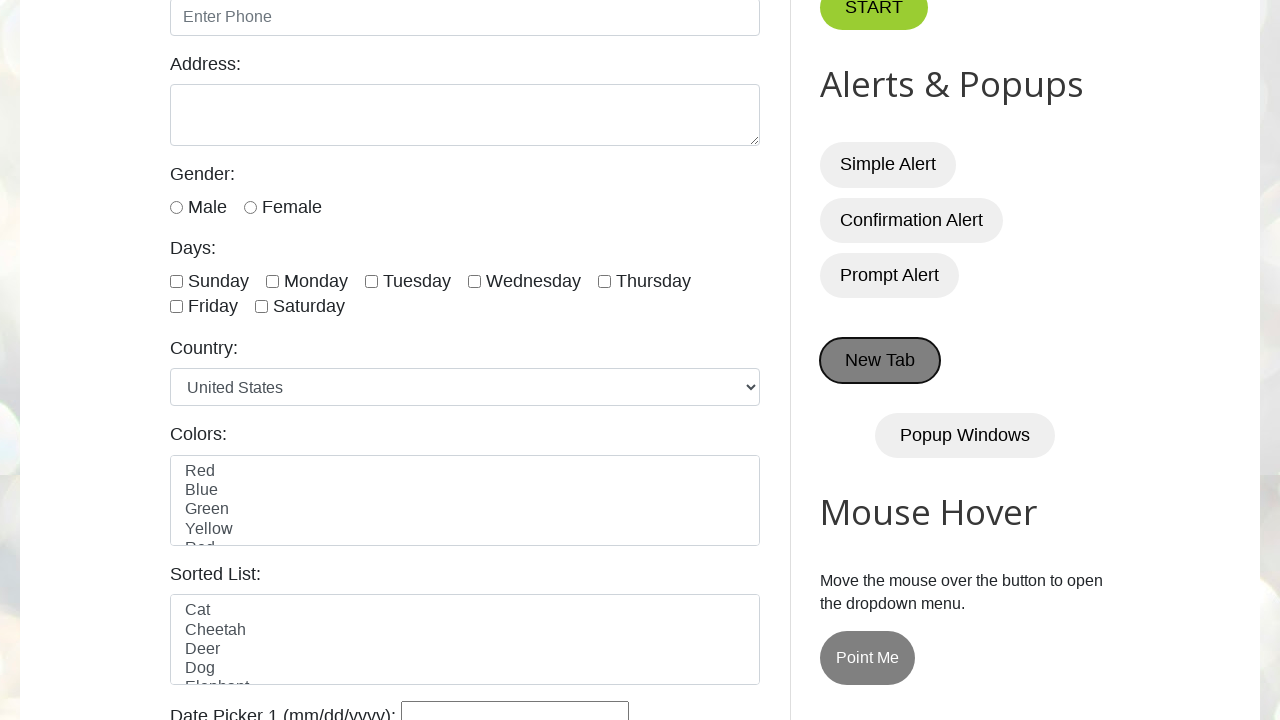

Child page loaded completely
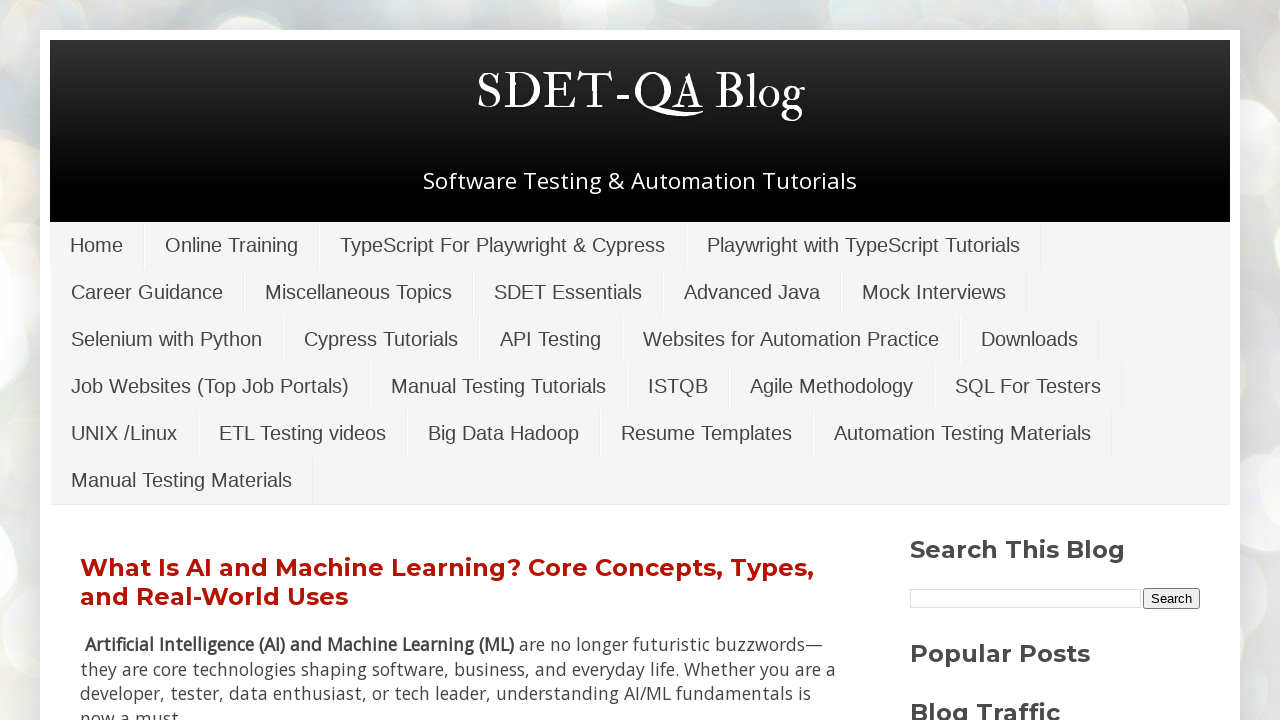

Retrieved all pages in context - total: 2
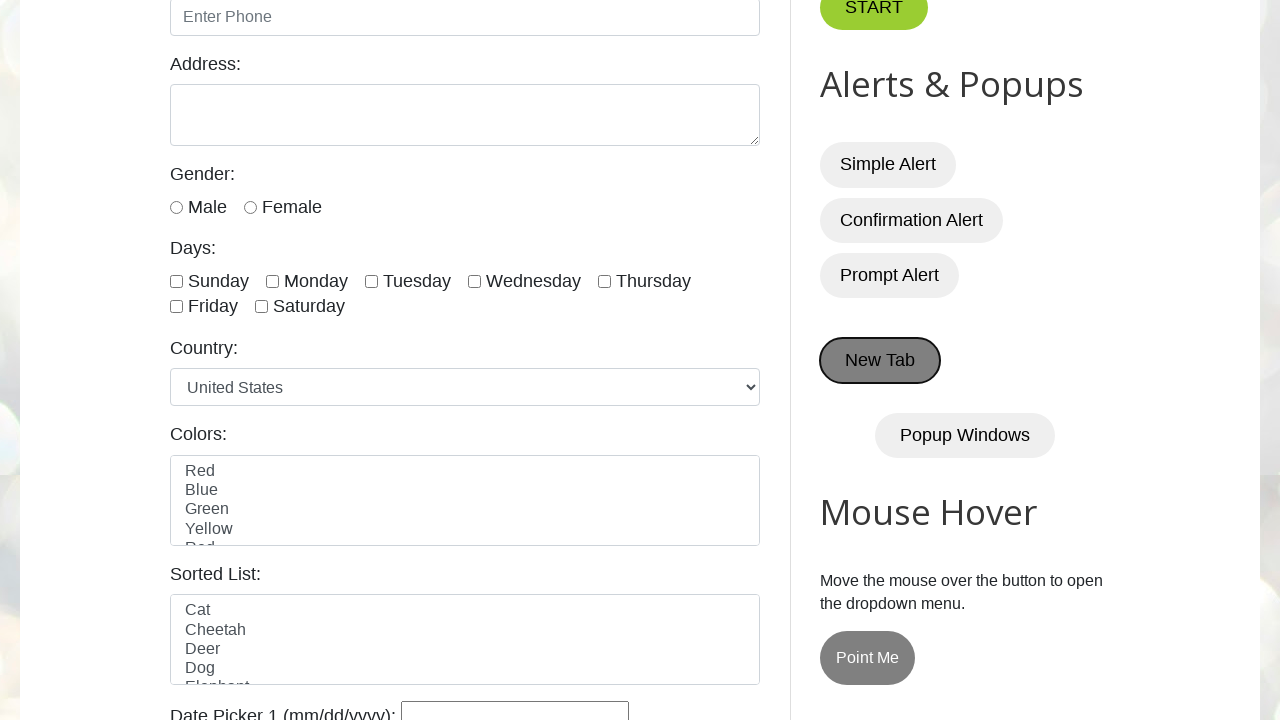

Parent page title: Automation Testing Practice
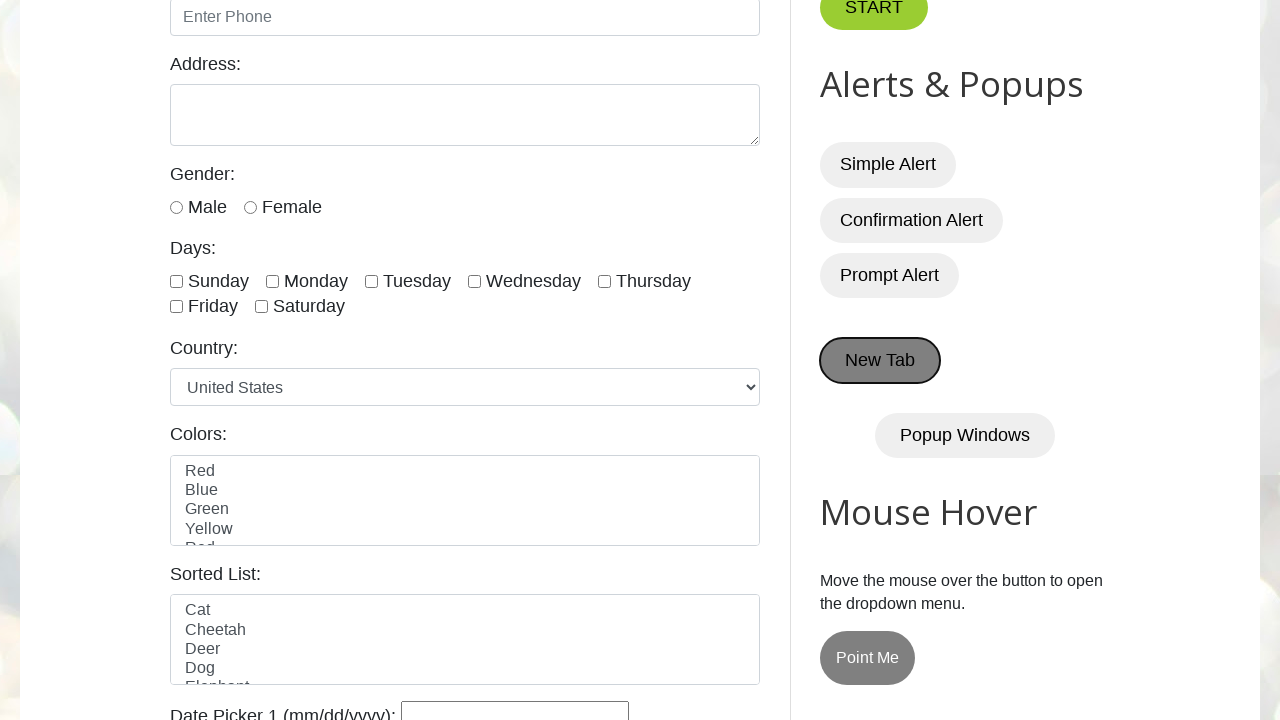

Child page title: SDET-QA Blog
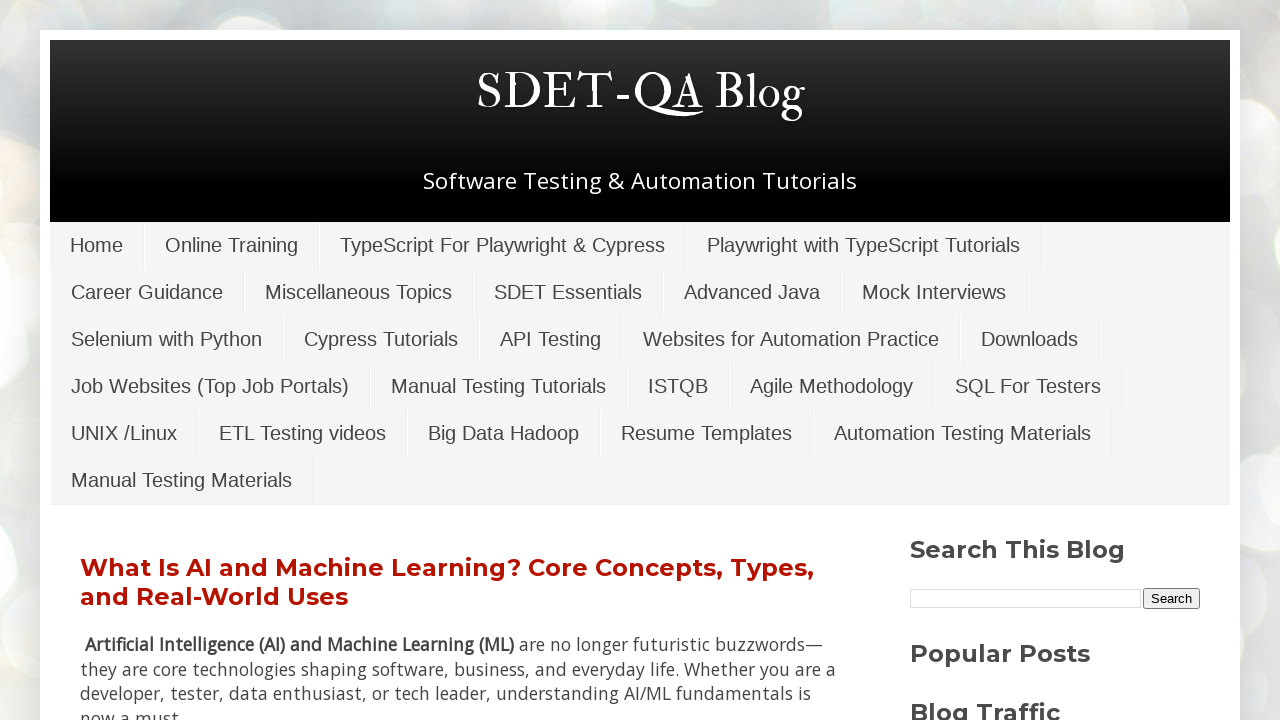

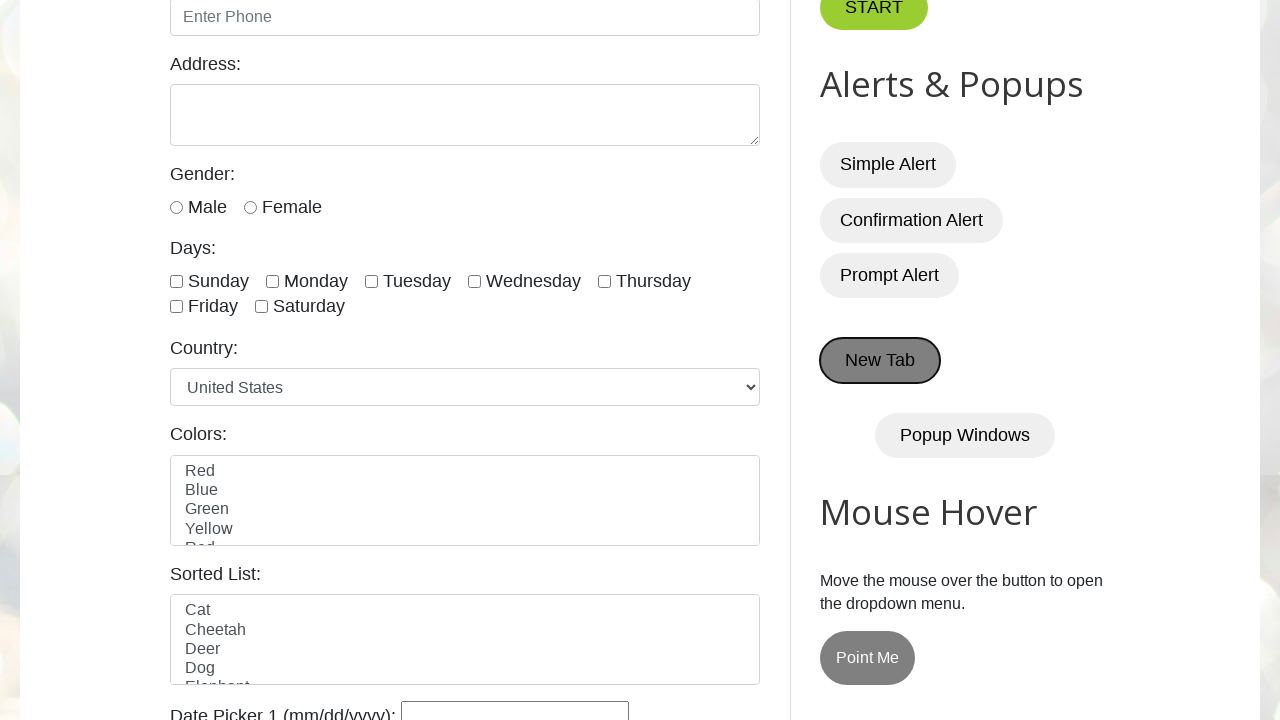